Verifies that the login button is visible on the homepage

Starting URL: https://www.demoblaze.com

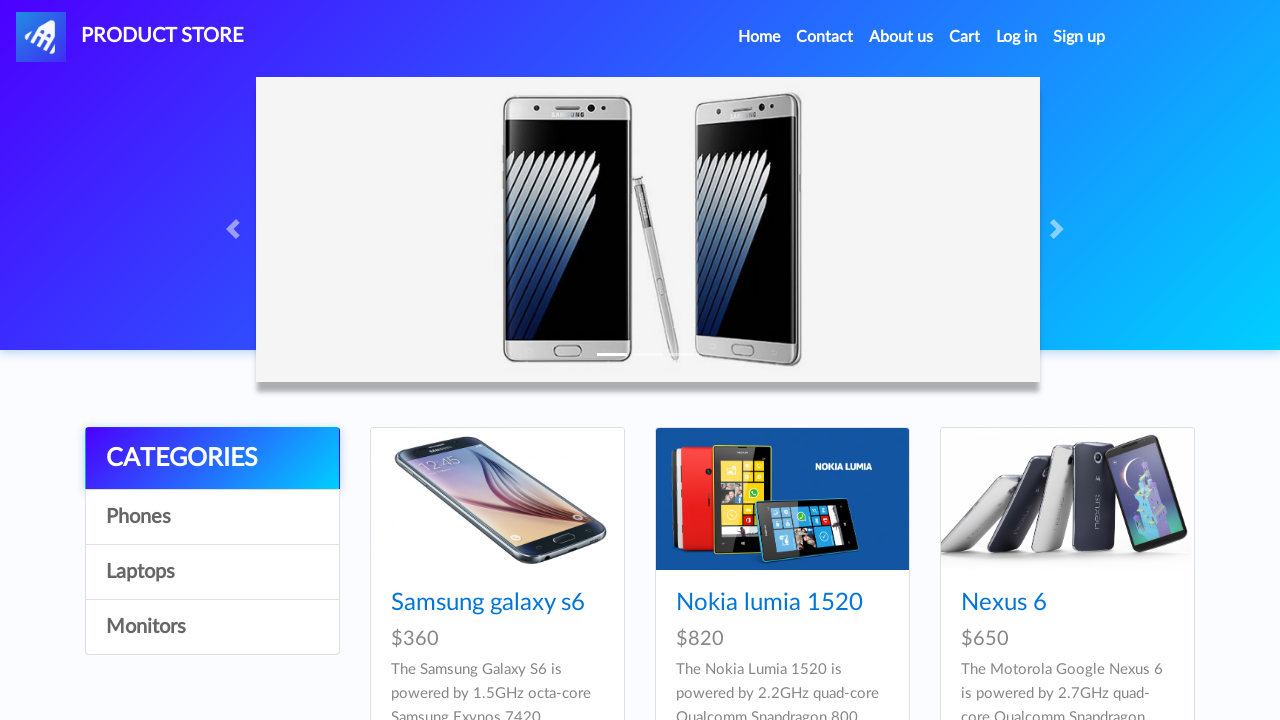

Verified that the login button is visible on the homepage
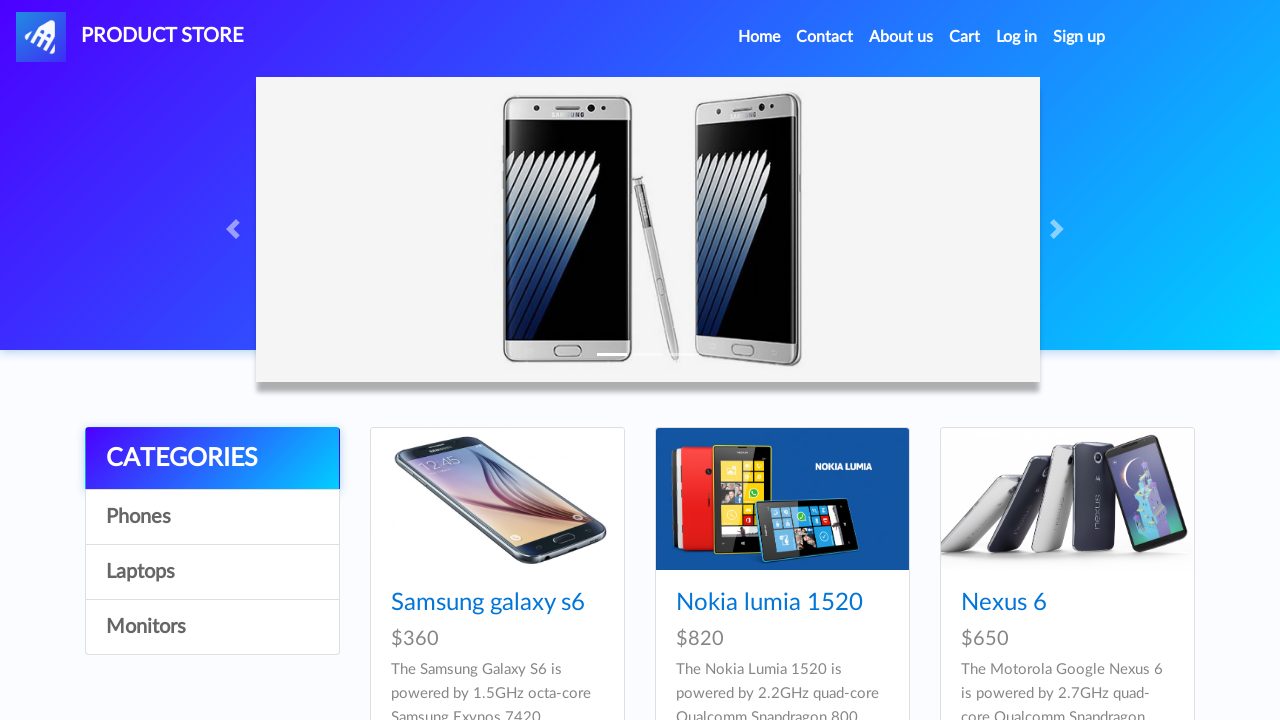

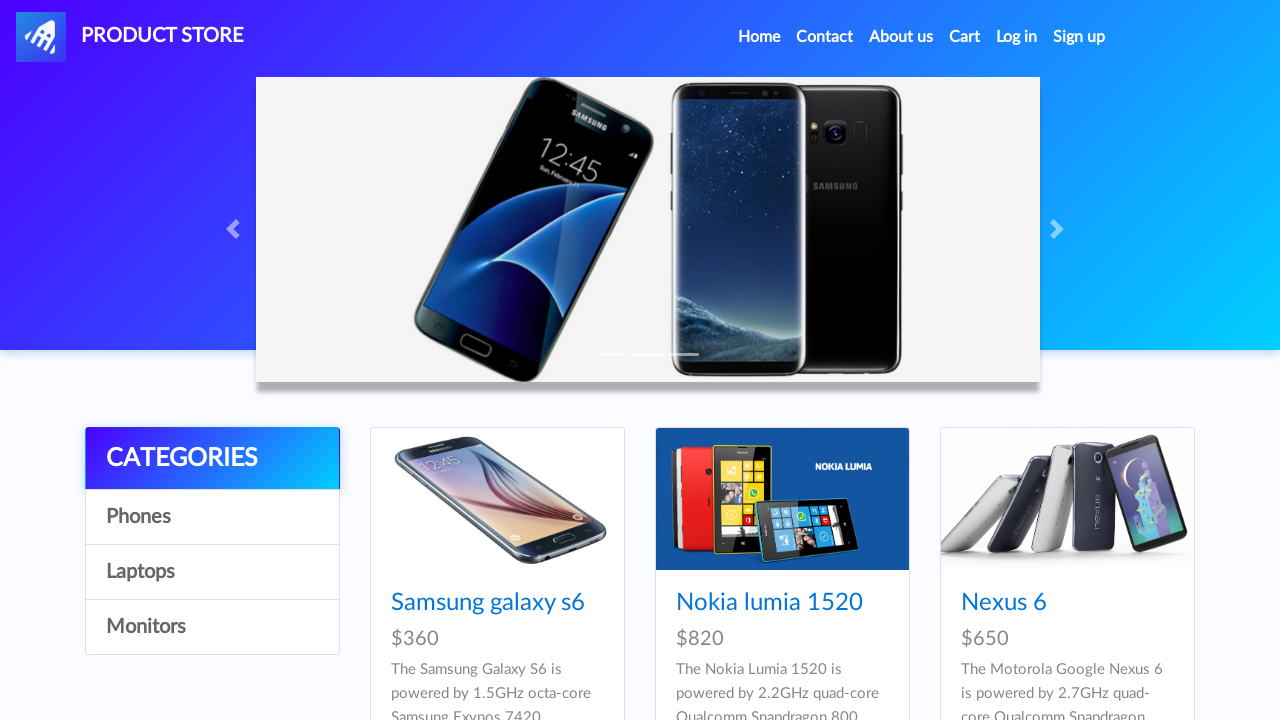